Navigates to Lidl's product listing page and waits for the product list to load, verifying that products are displayed on the page.

Starting URL: https://www.lidl.com/products?category=all&sort=productAtoZ

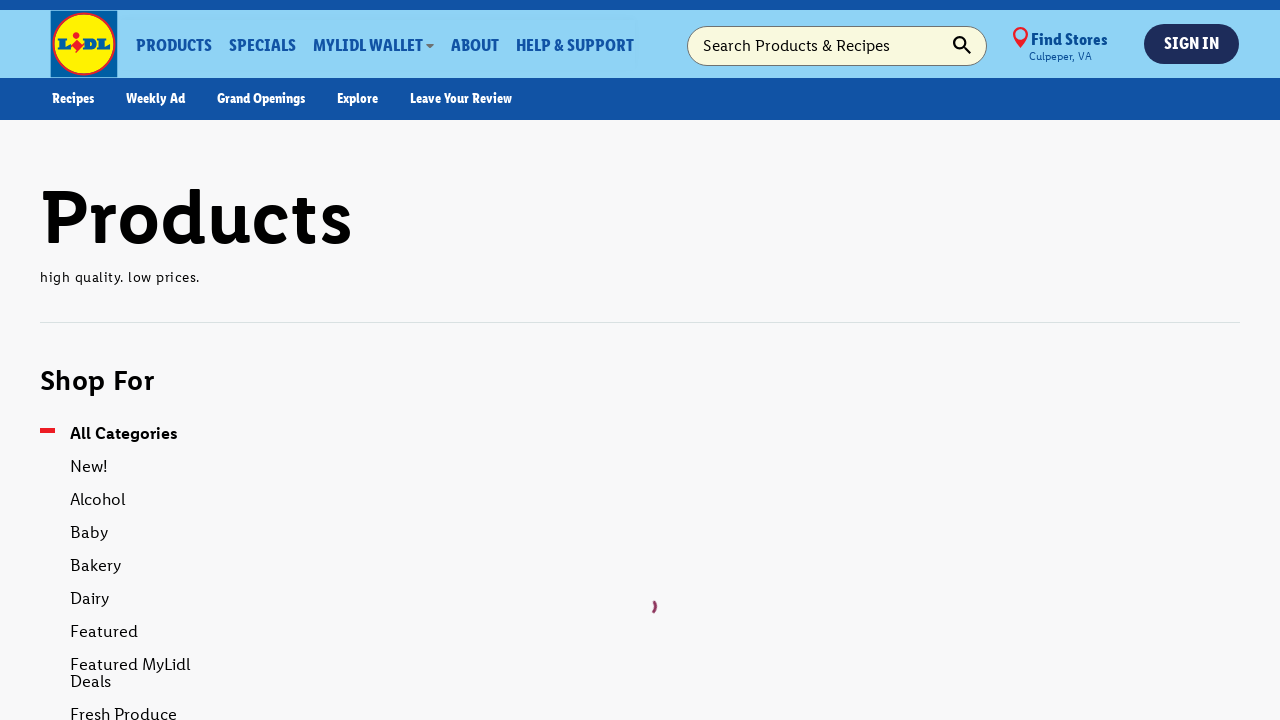

Navigated to Lidl product listing page with category=all and sort=productAtoZ
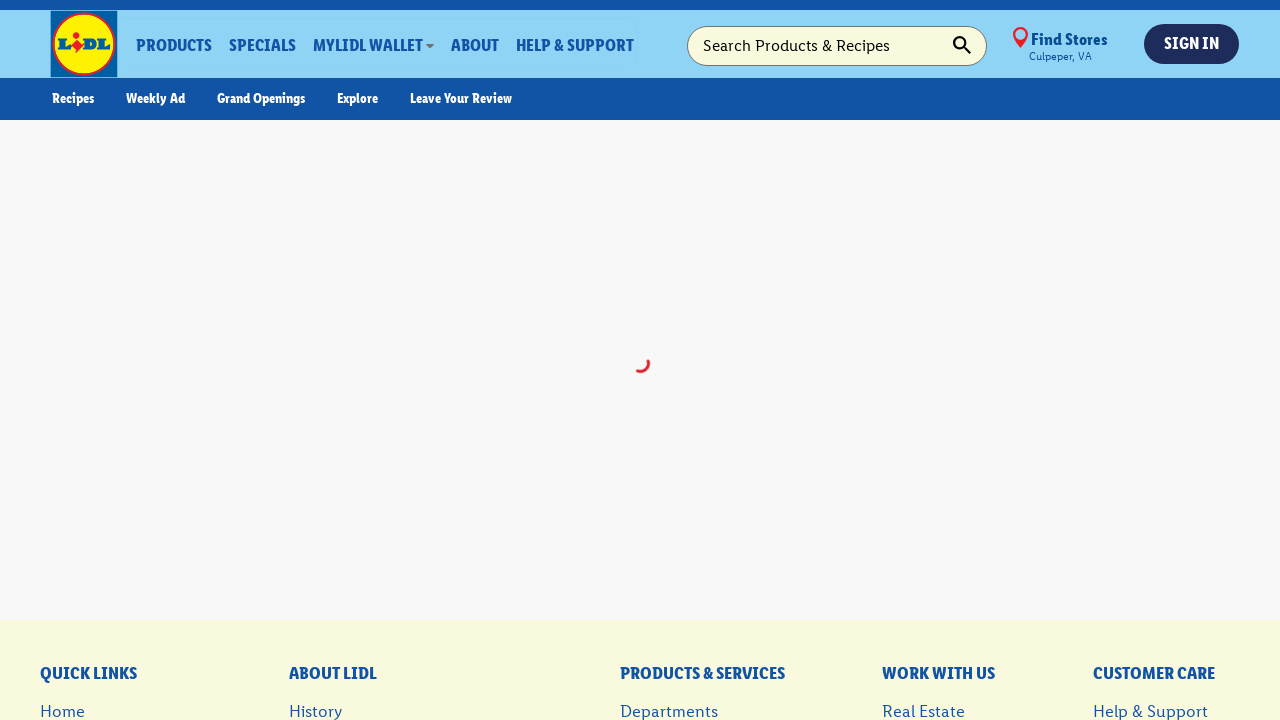

Product list container loaded successfully
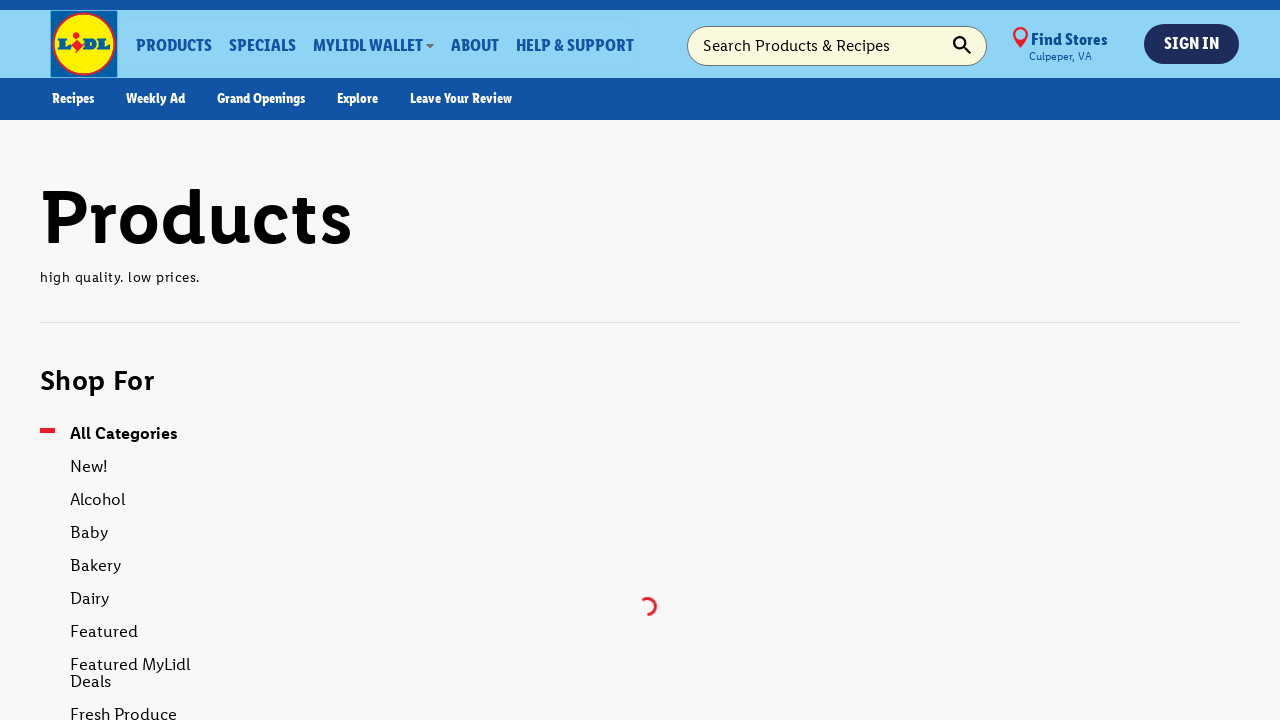

Product grid items are displayed on the page
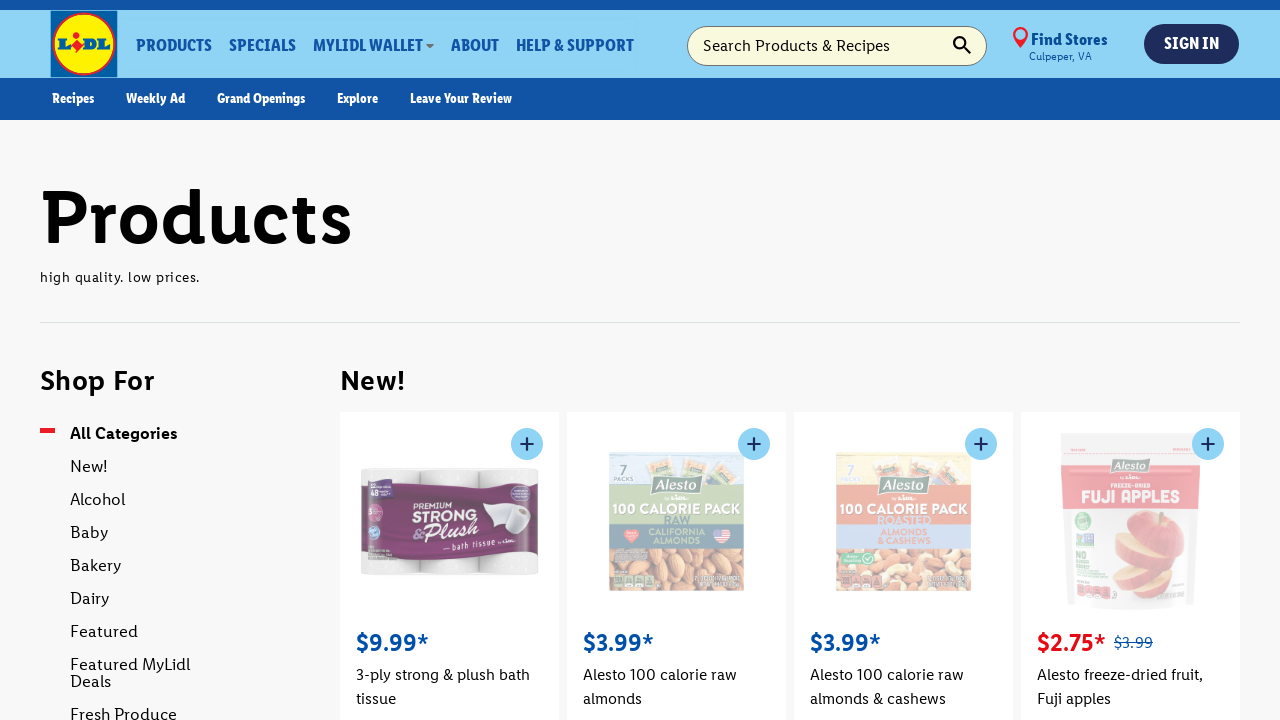

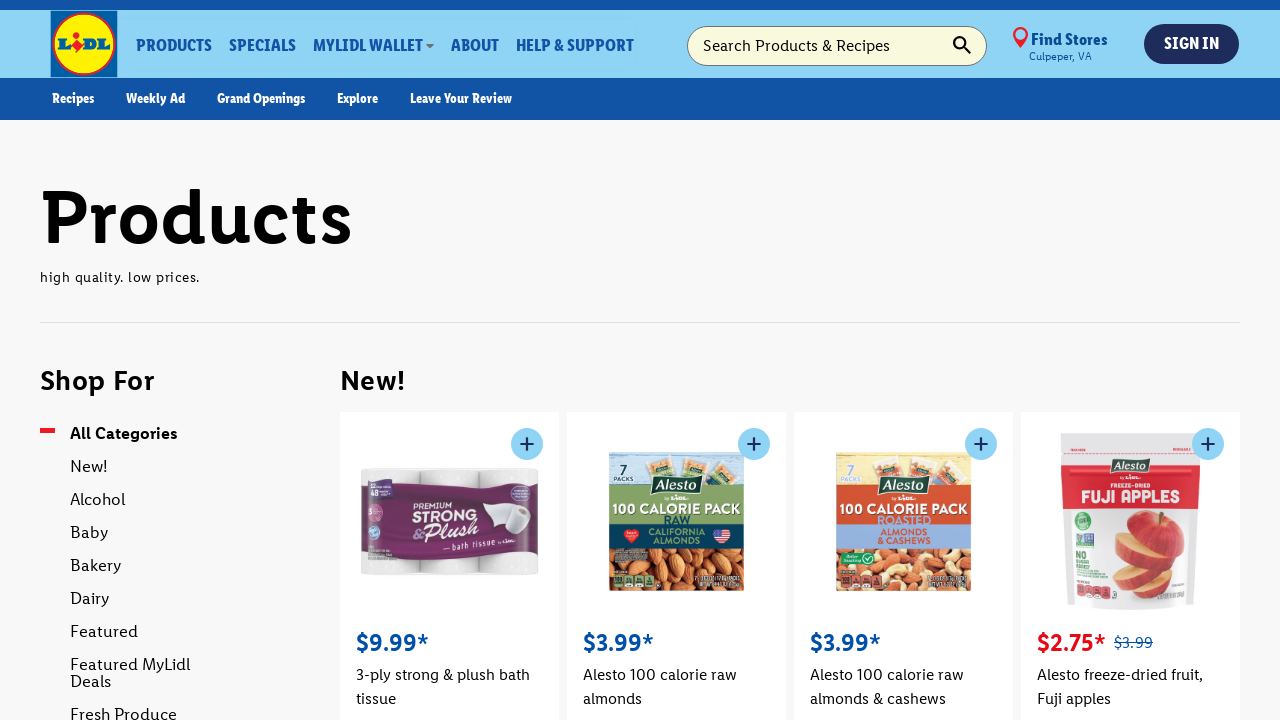